Tests double-clicking the Left button on the Formy buttons page

Starting URL: https://formy-project.herokuapp.com/buttons

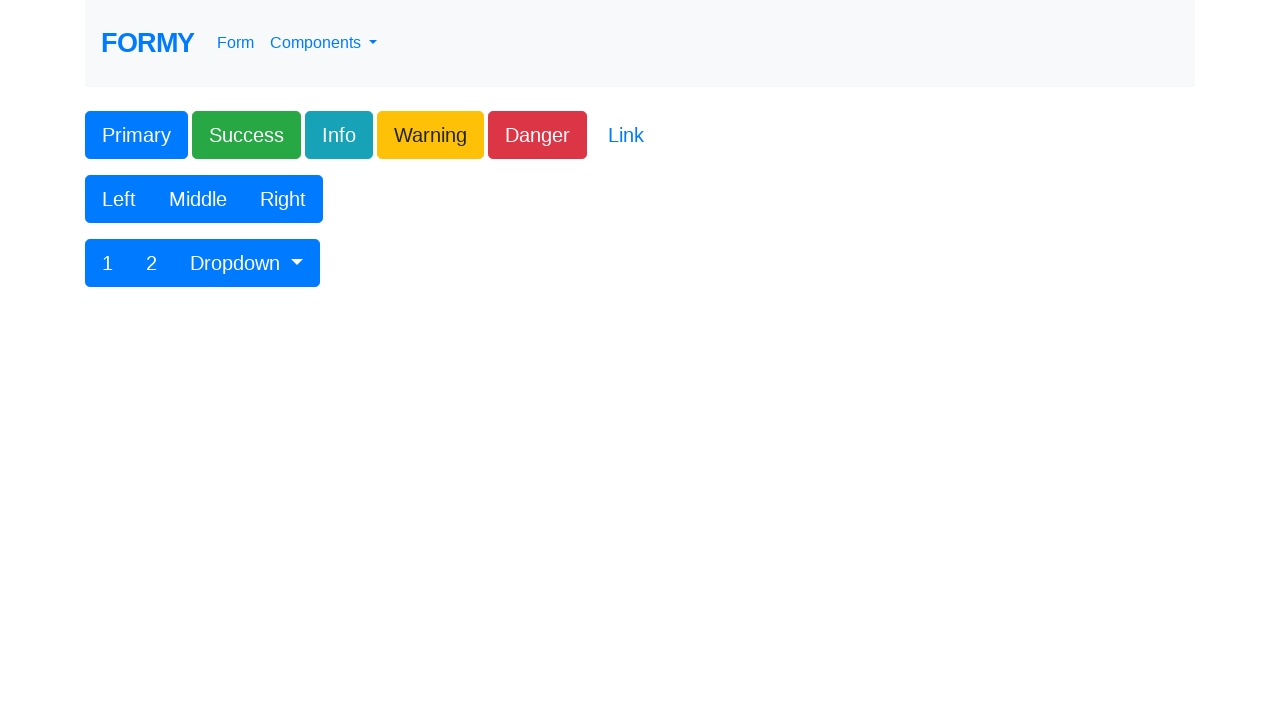

Navigated to Formy buttons page
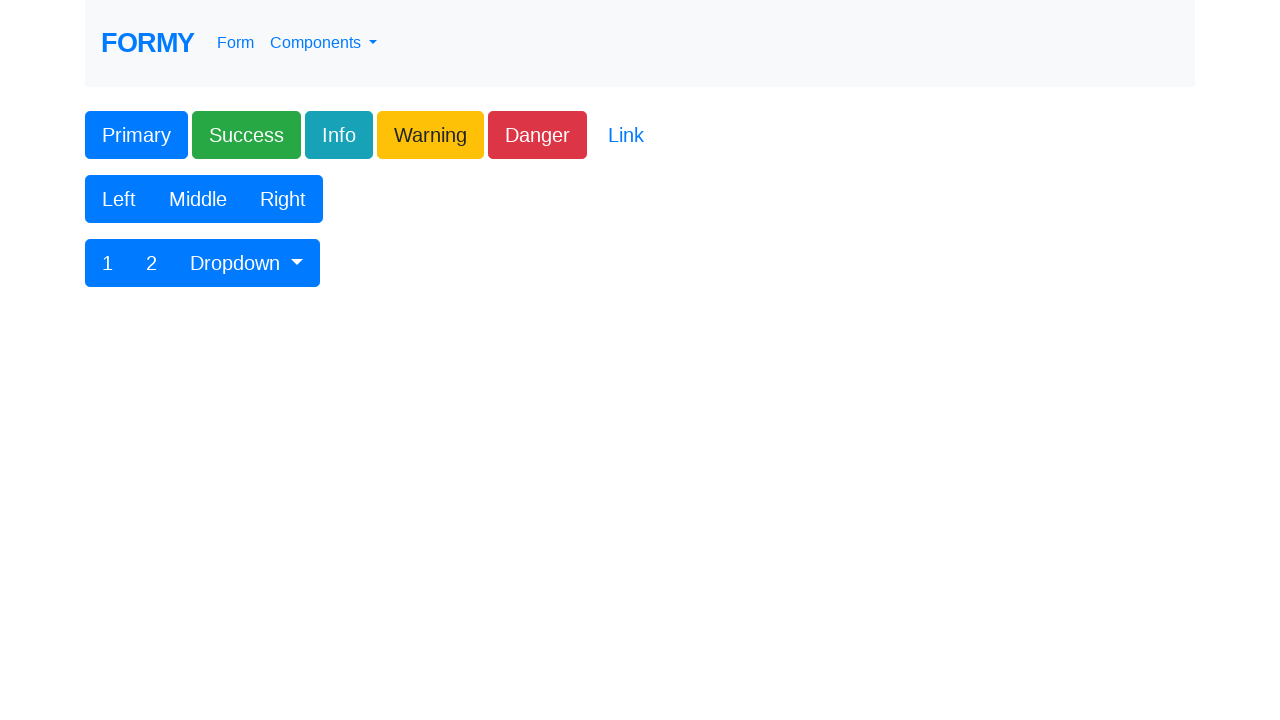

Double-clicked the Left button at (119, 199) on xpath=//button[contains(text(),'Left')]
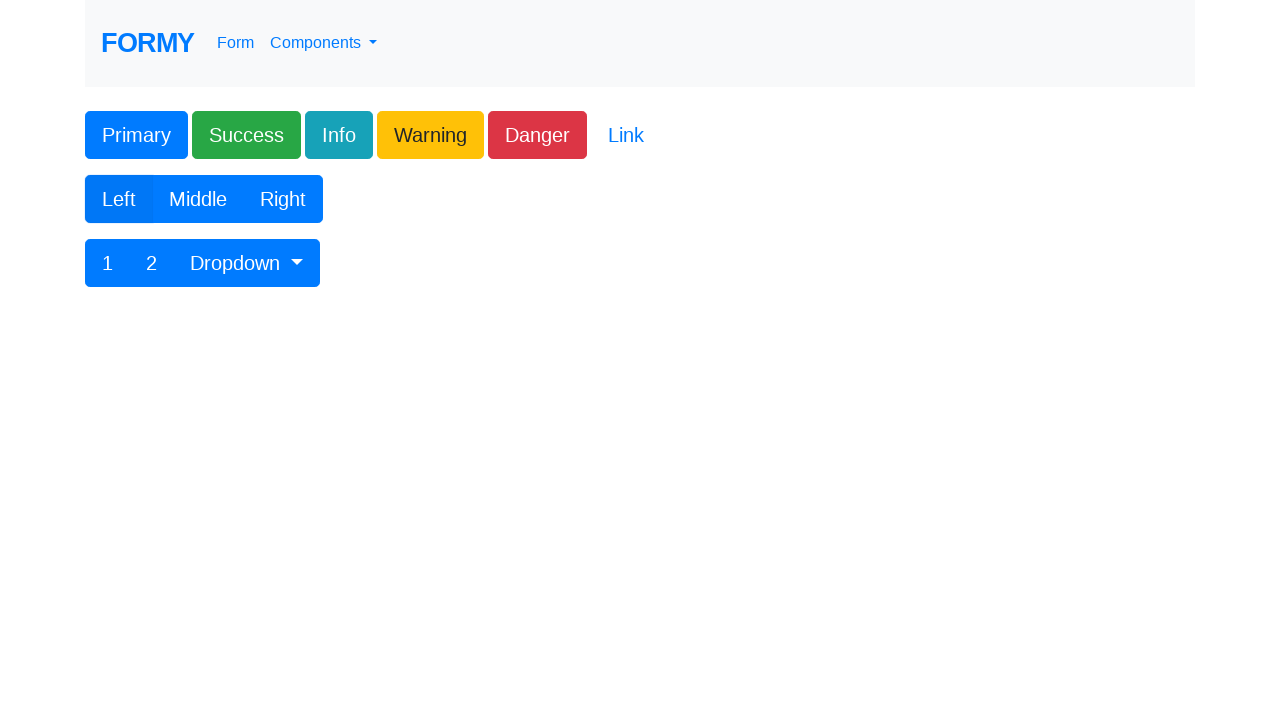

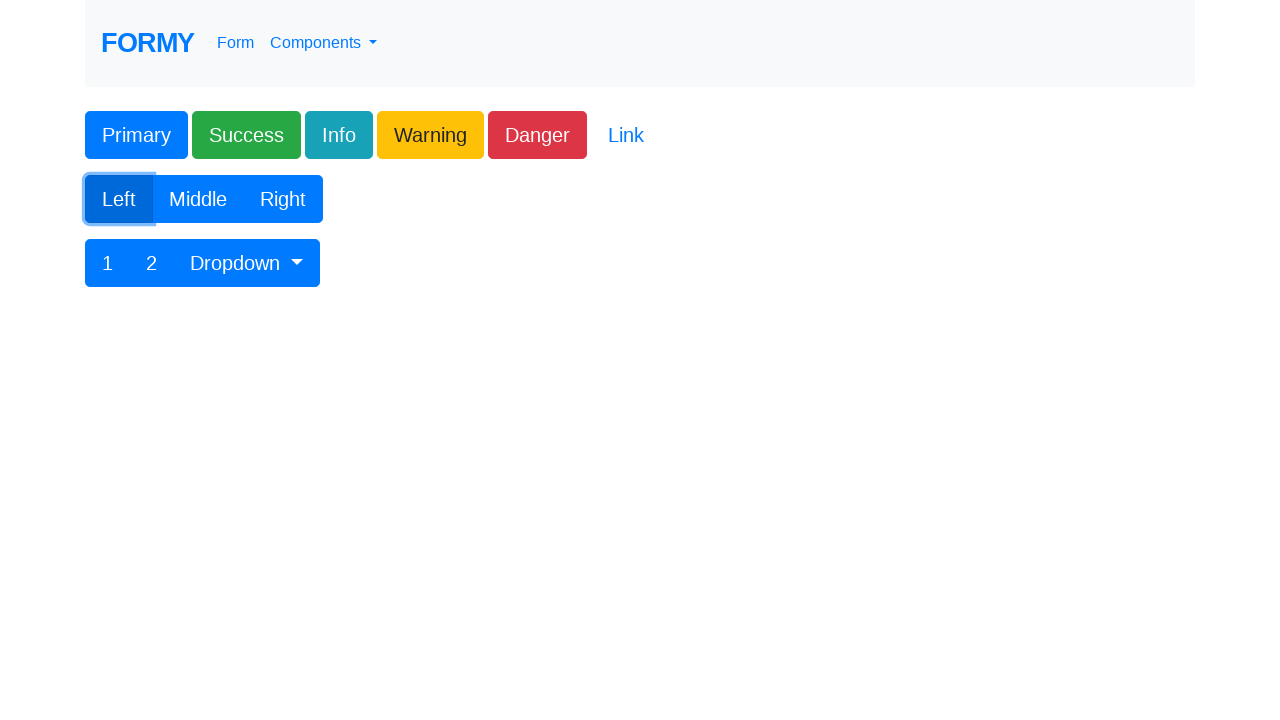